Tests window handling functionality by clicking a link that opens a new window, switching to the new window, verifying it opened, then closing it and switching back to the original window.

Starting URL: https://the-internet.herokuapp.com/windows

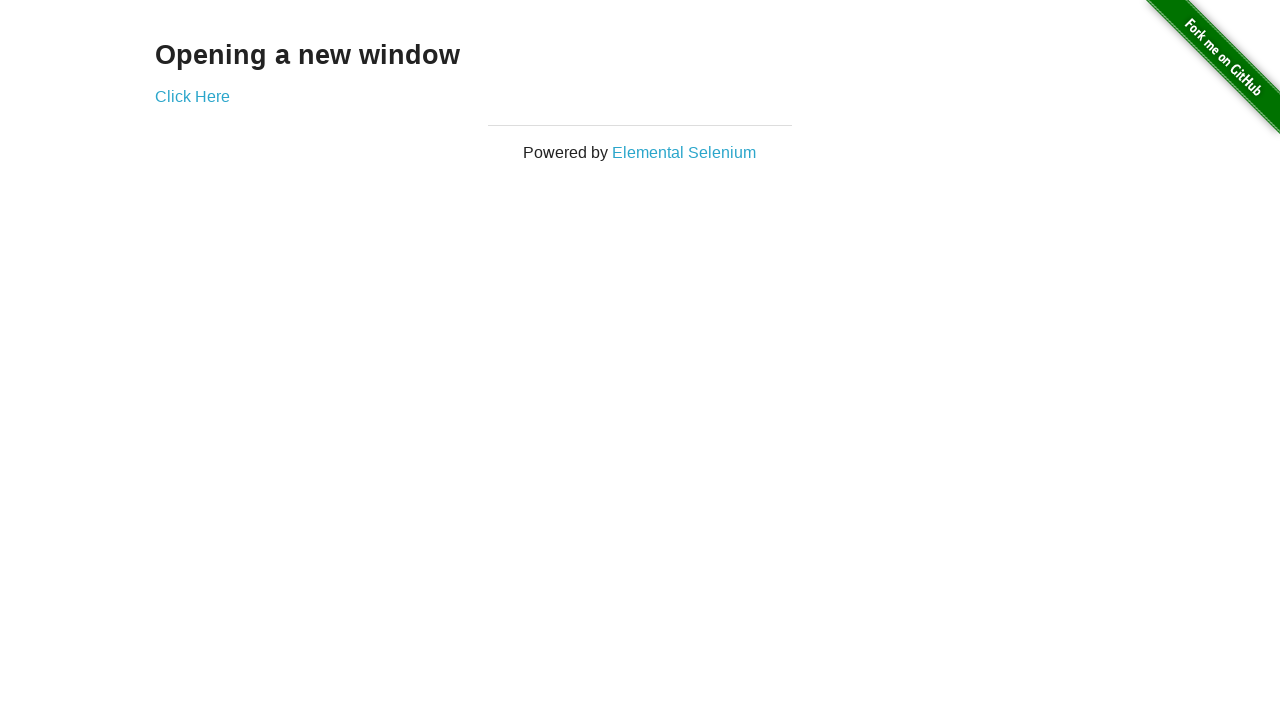

Clicked 'Click Here' link to open new window at (192, 96) on xpath=//a[normalize-space()='Click Here']
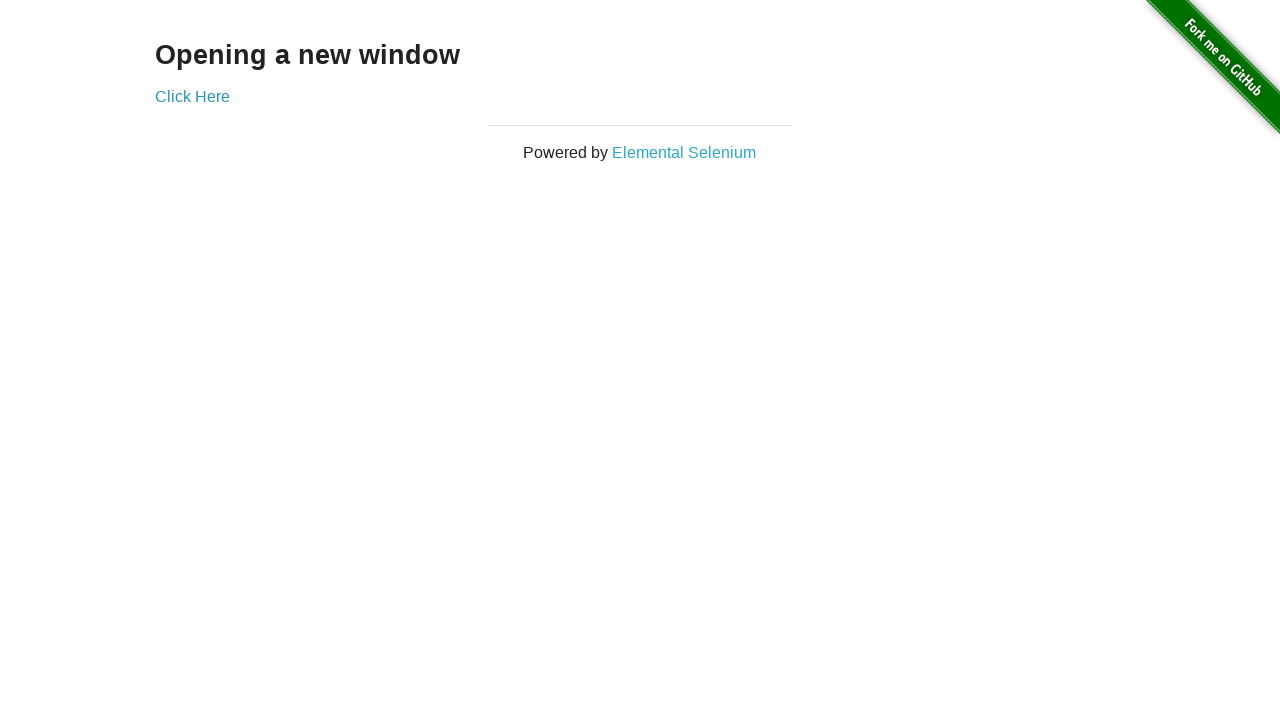

New window opened and captured at (192, 96) on xpath=//a[normalize-space()='Click Here']
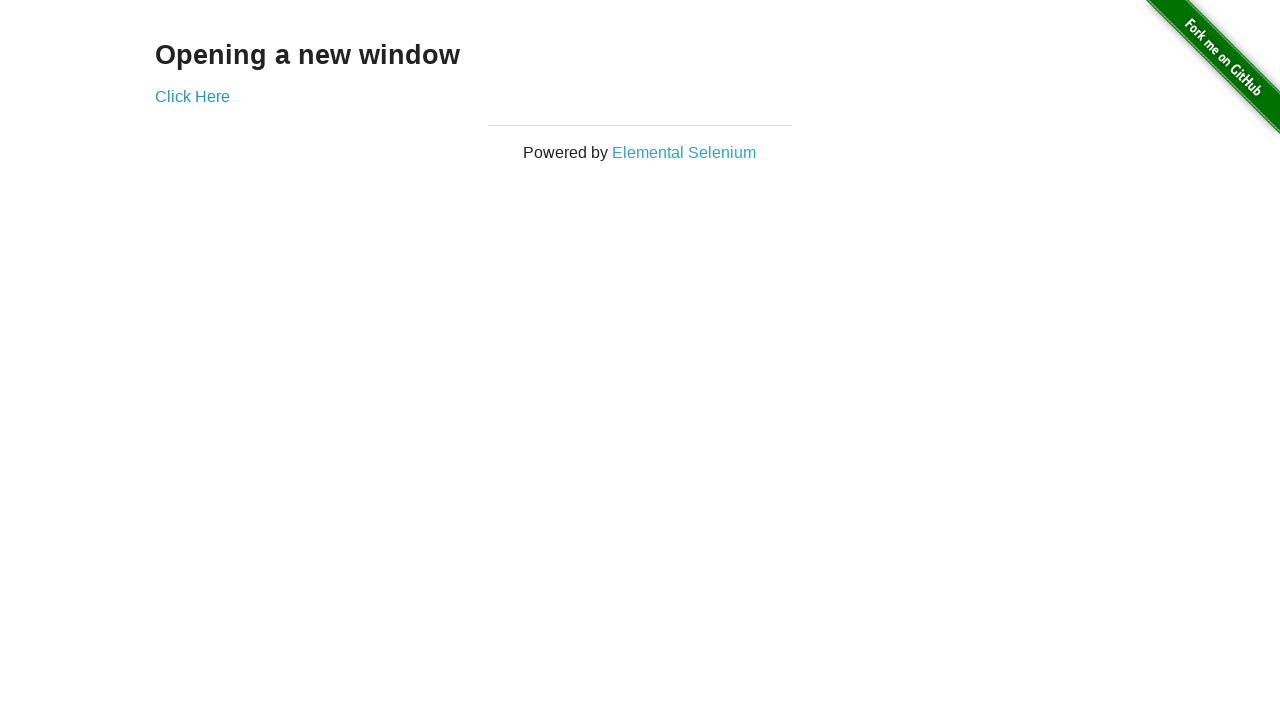

New window page loaded completely
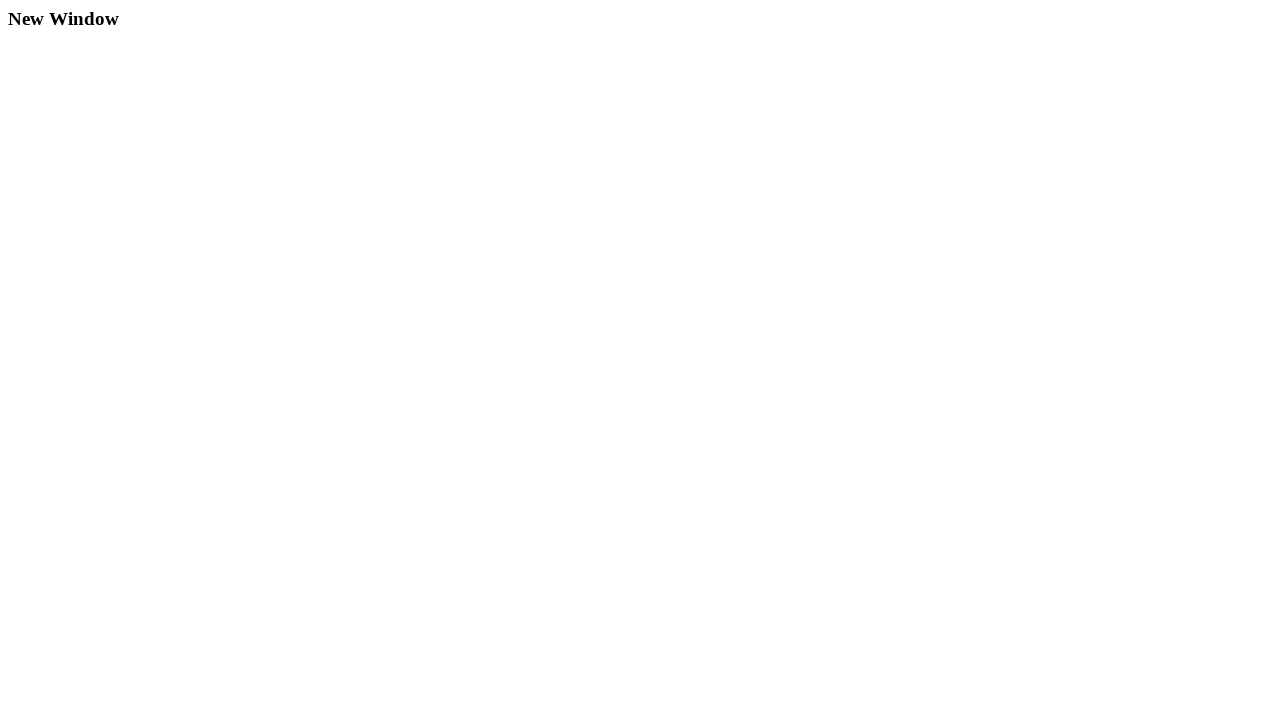

Retrieved new window title: New Window
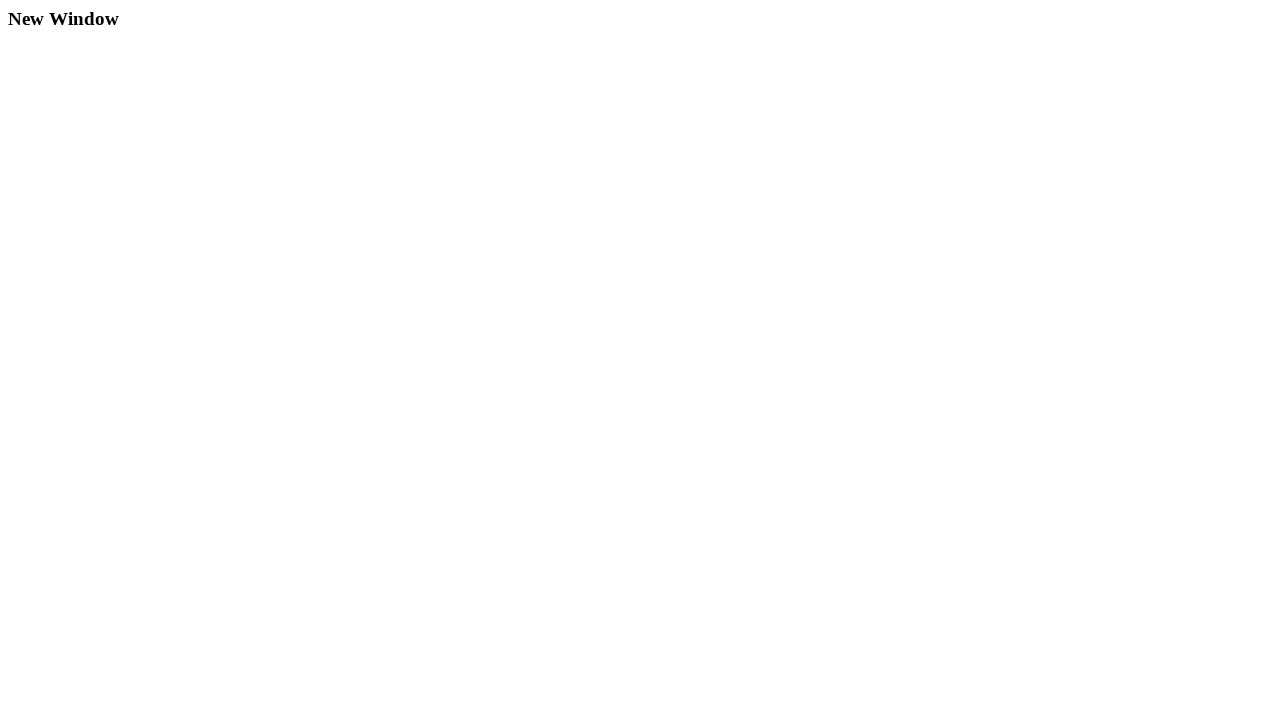

Closed new window
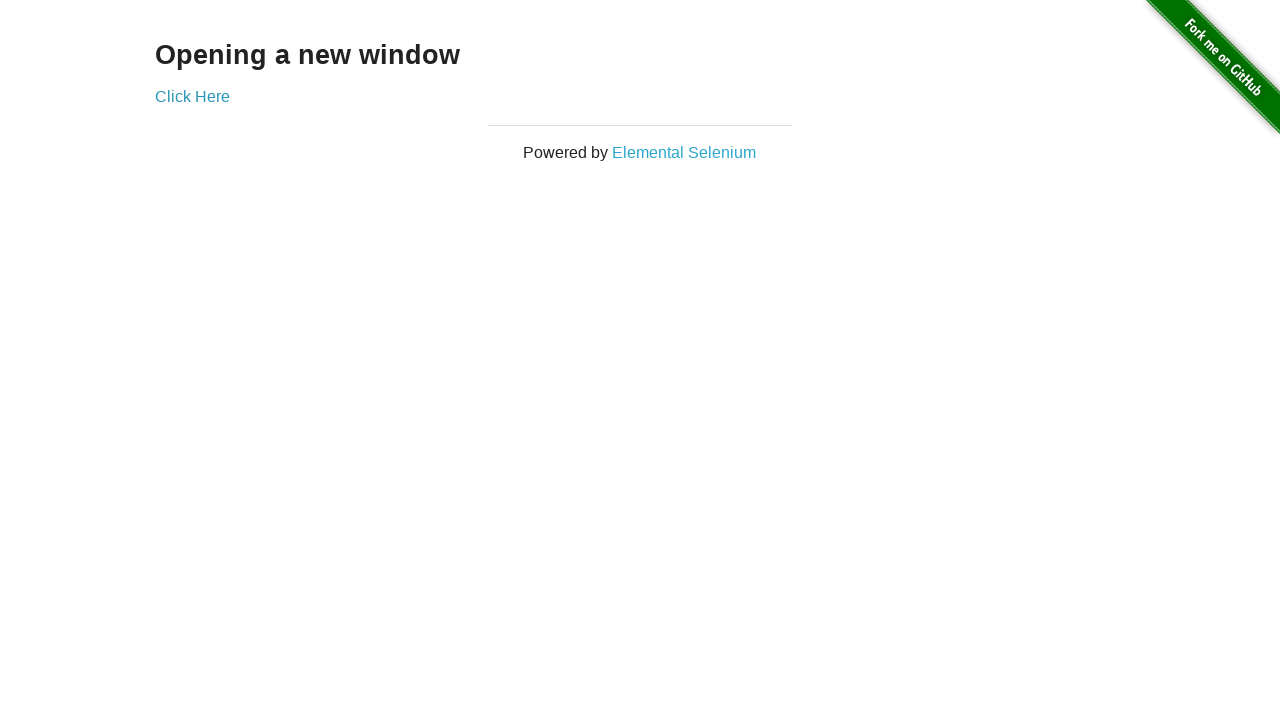

Verified original window is still accessible
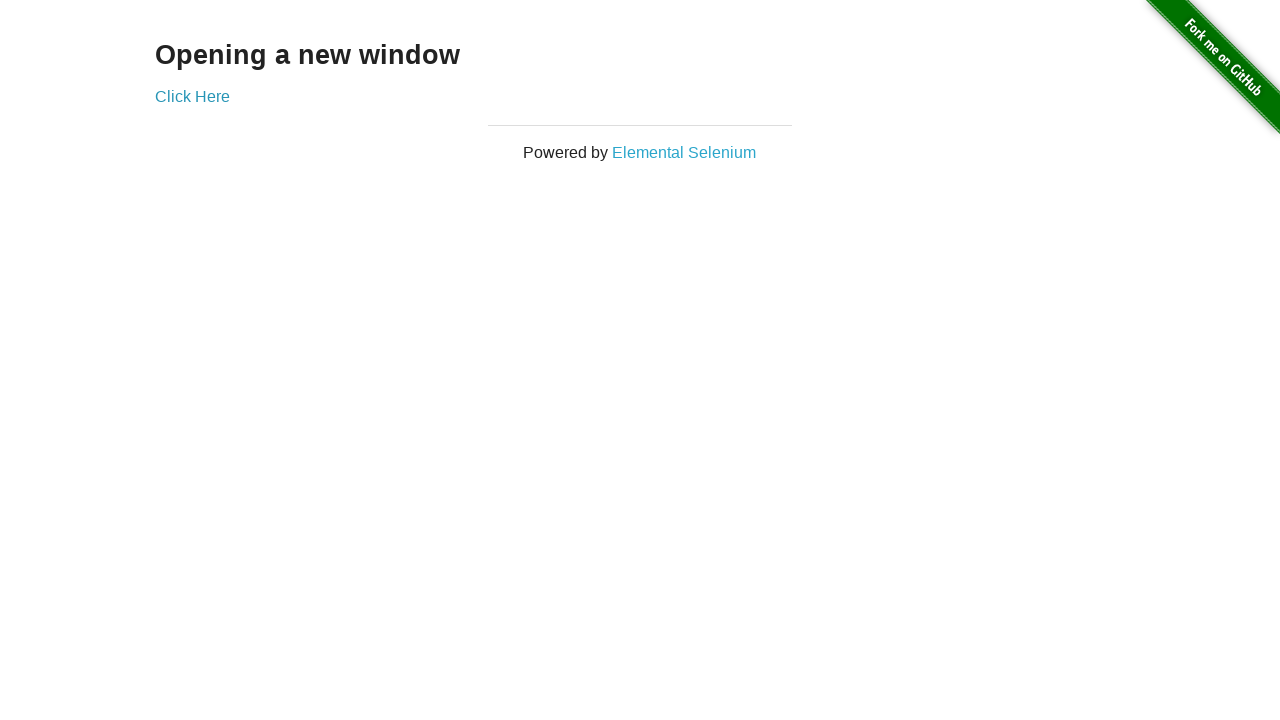

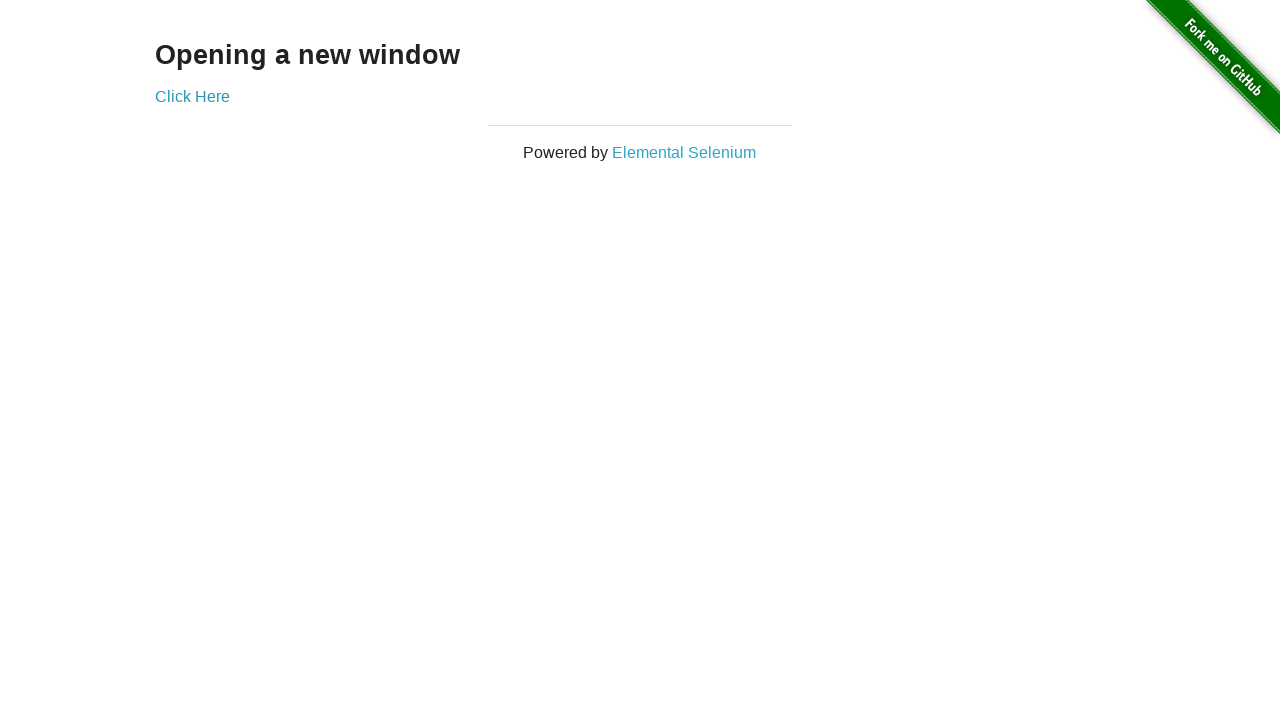